Tests the Python.org website search functionality by entering "pycon" in the search box and verifying results are found

Starting URL: http://www.python.org

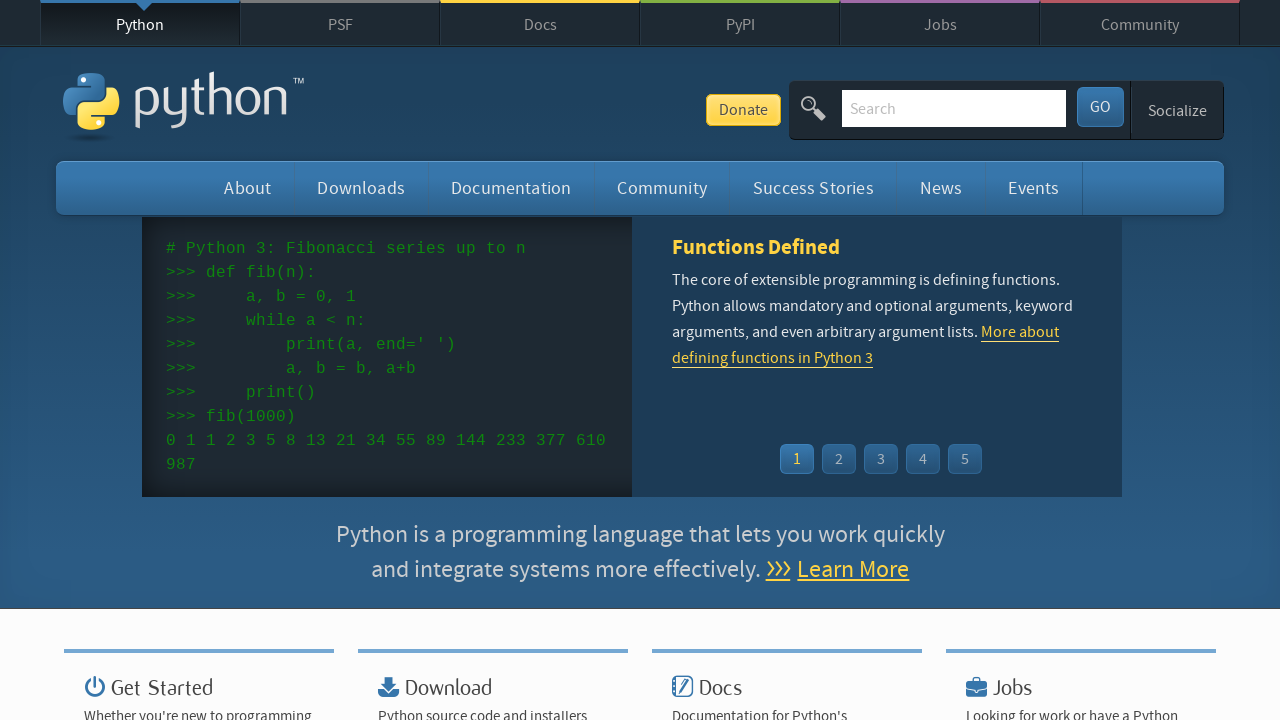

Page loaded and DOM content was ready
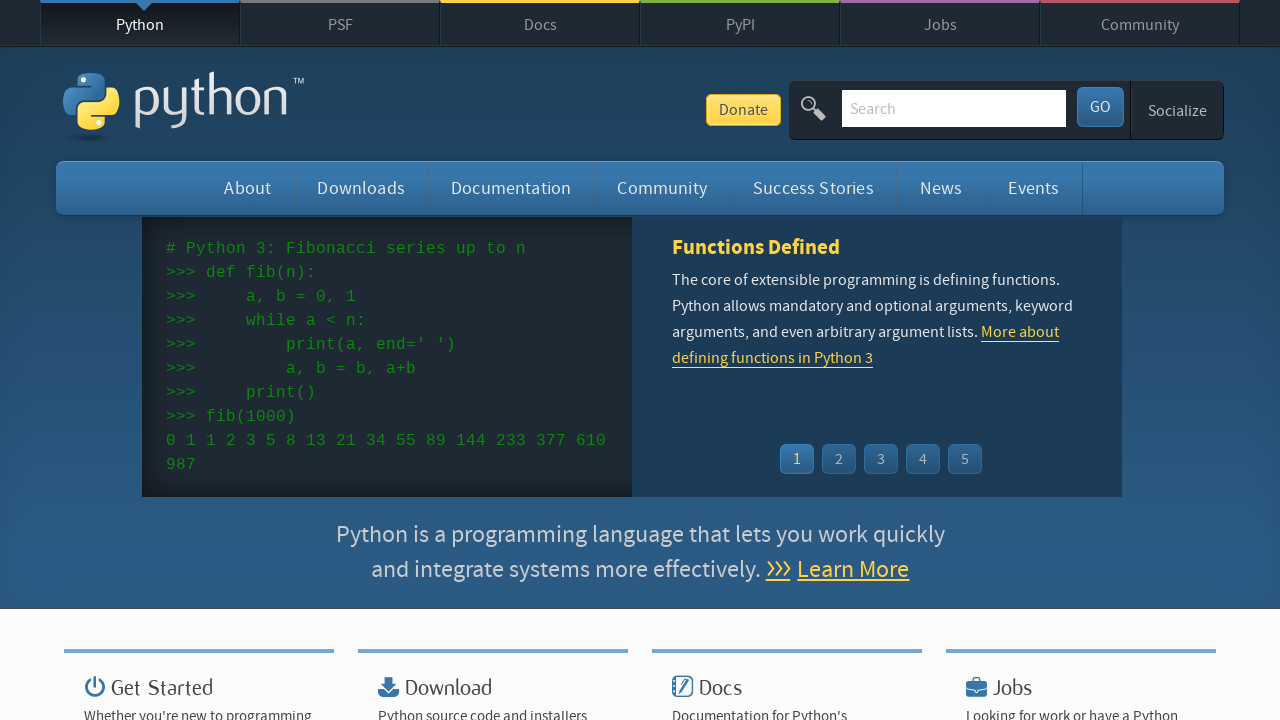

Filled search box with 'pycon' on input[name='q']
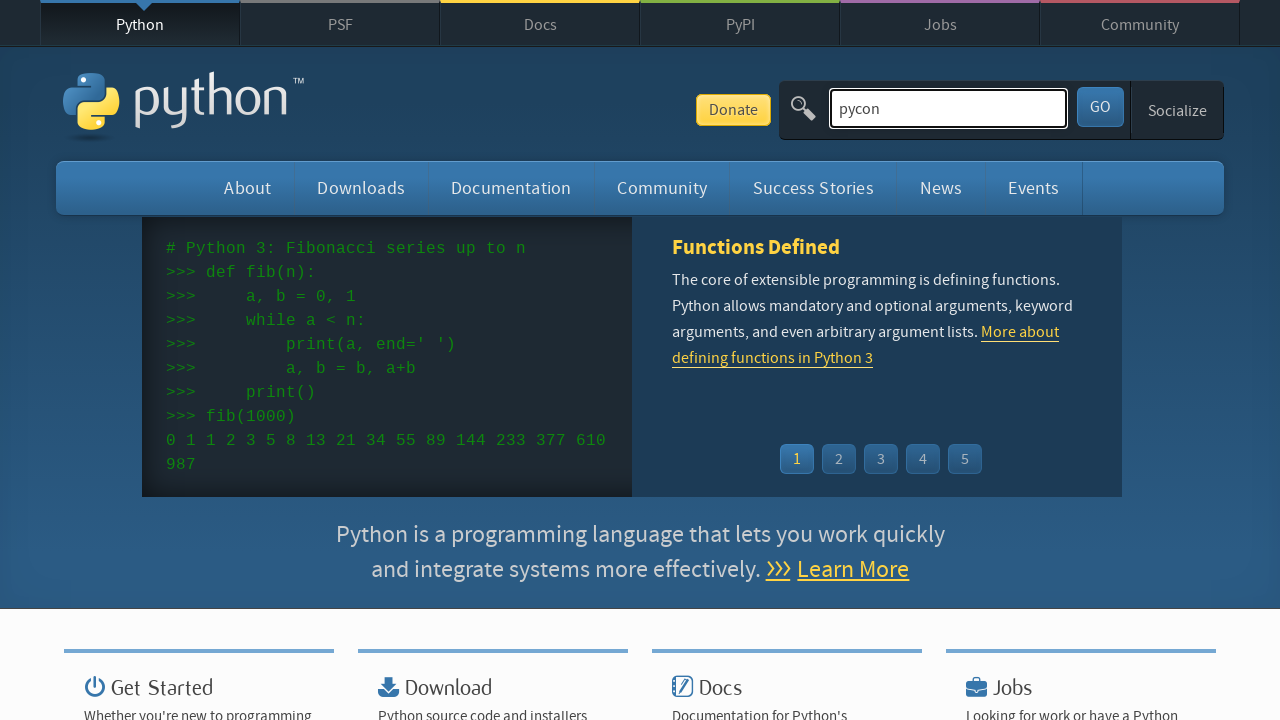

Pressed Enter to submit search for 'pycon' on input[name='q']
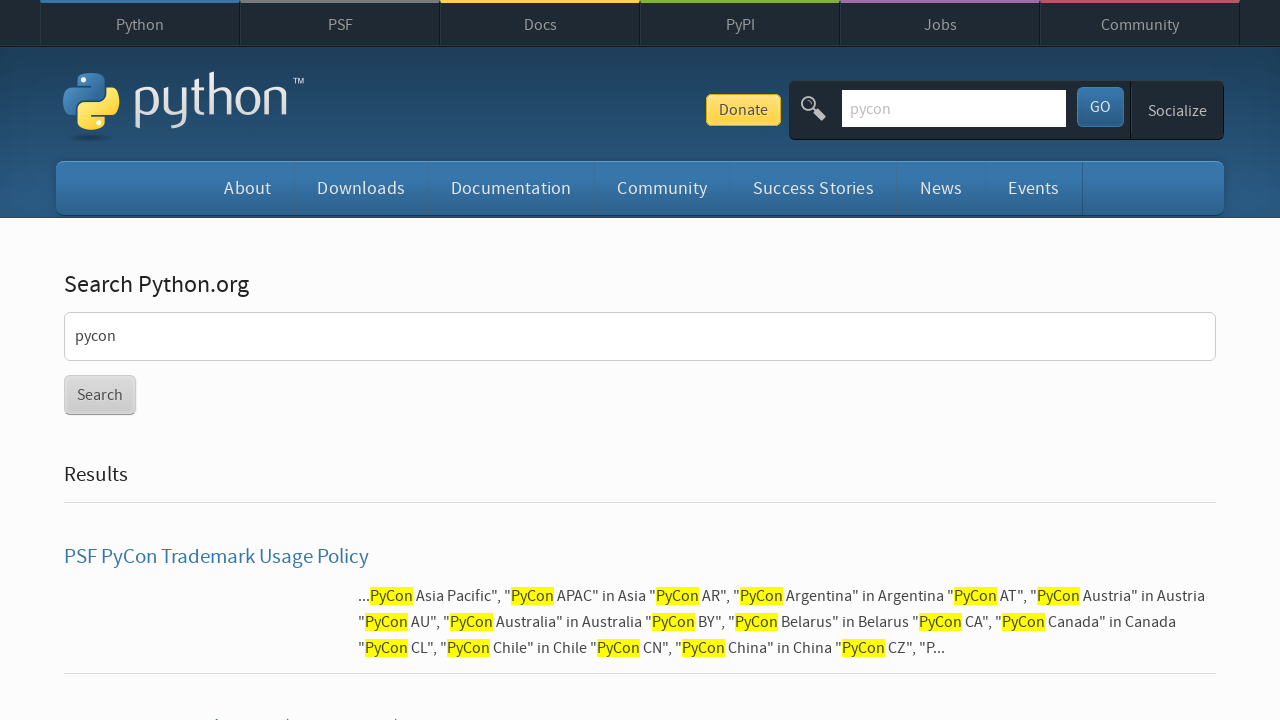

Search results page loaded and DOM content was ready
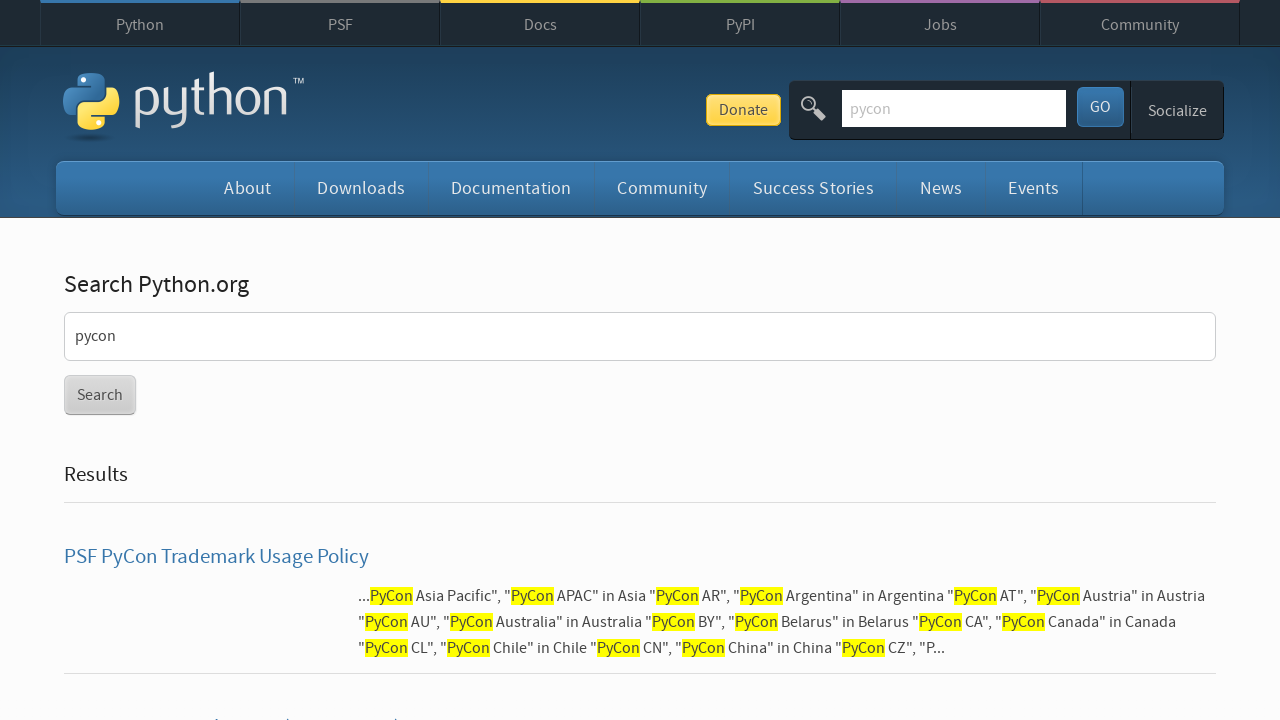

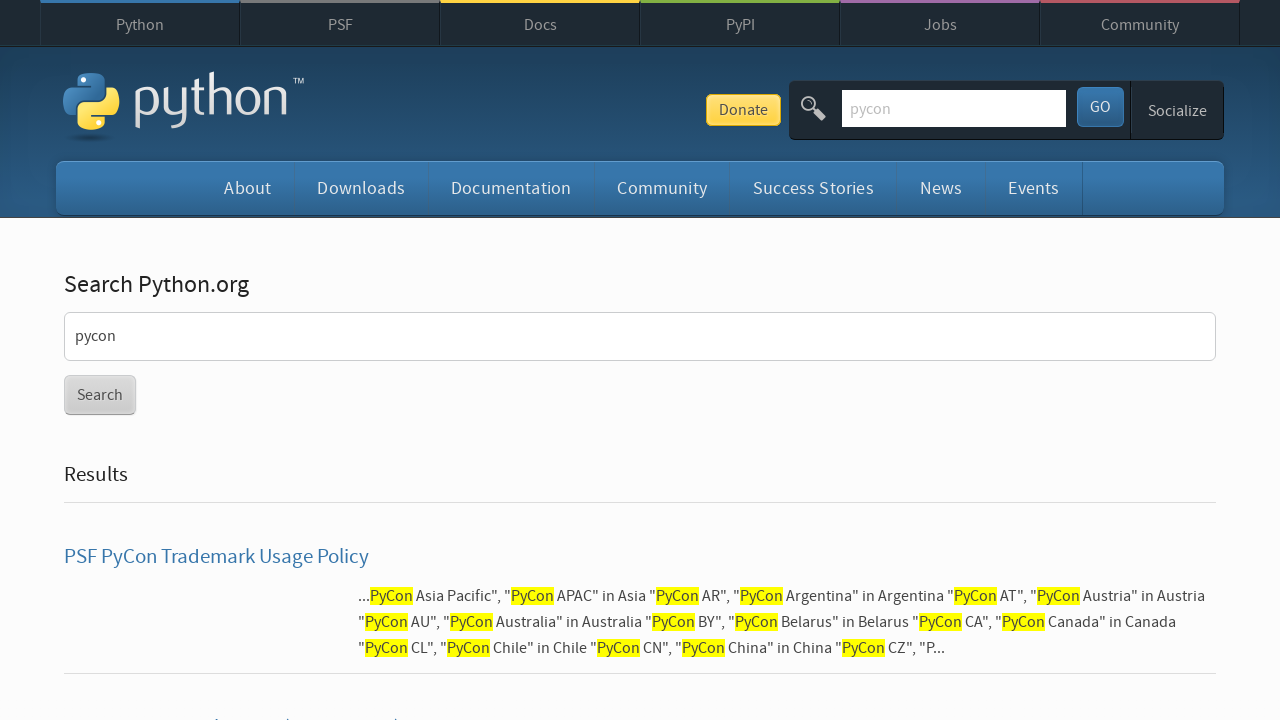